Tests form submission and validation by filling various input fields (except zip code) and verifying that the zip code field shows an error while all other fields show success

Starting URL: https://bonigarcia.dev/selenium-webdriver-java/data-types.html

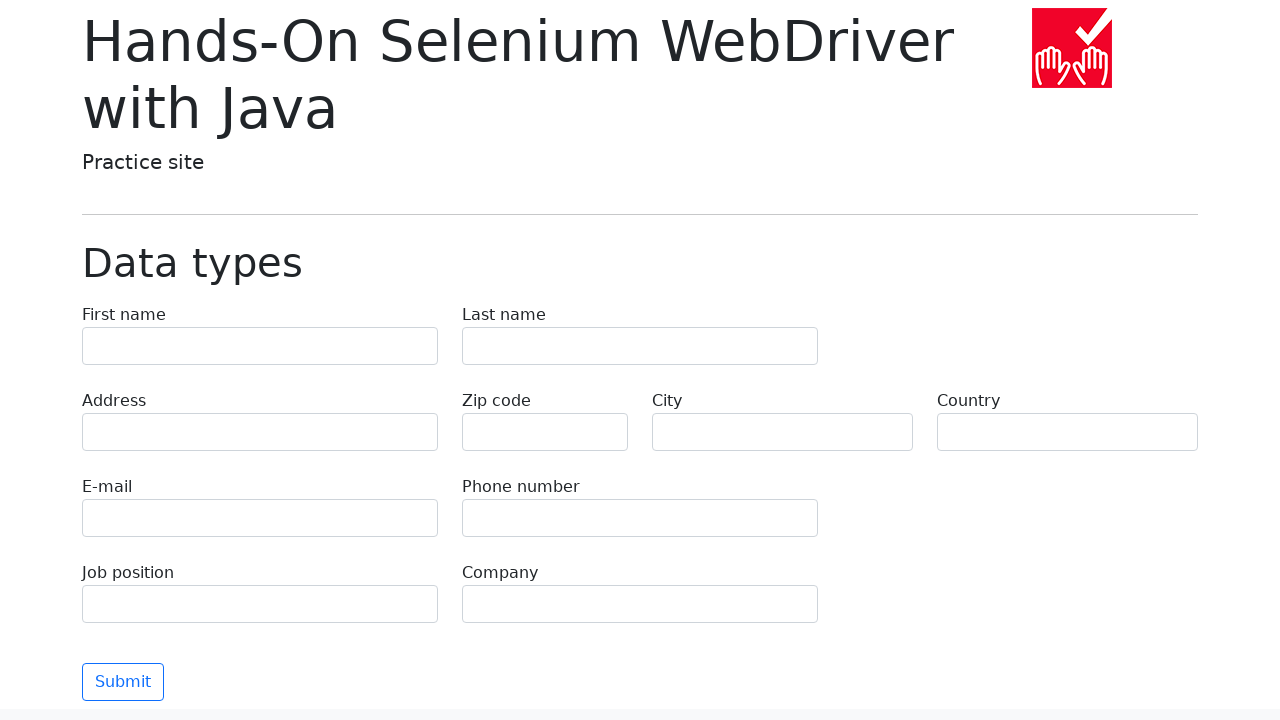

Filled first name field with 'Иван' on xpath=/html/body/main/div/form/div[1]/div[1]/label/input
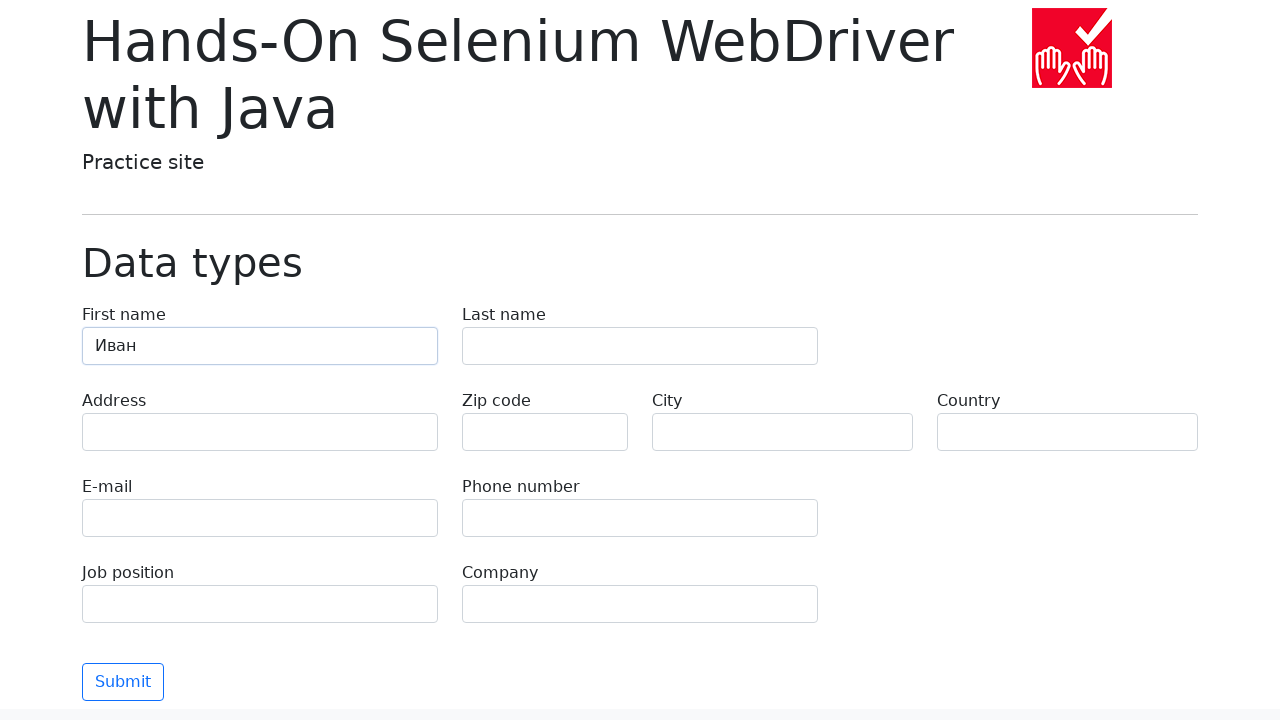

Filled last name field with 'Петров' on xpath=/html/body/main/div/form/div[1]/div[2]/label/input
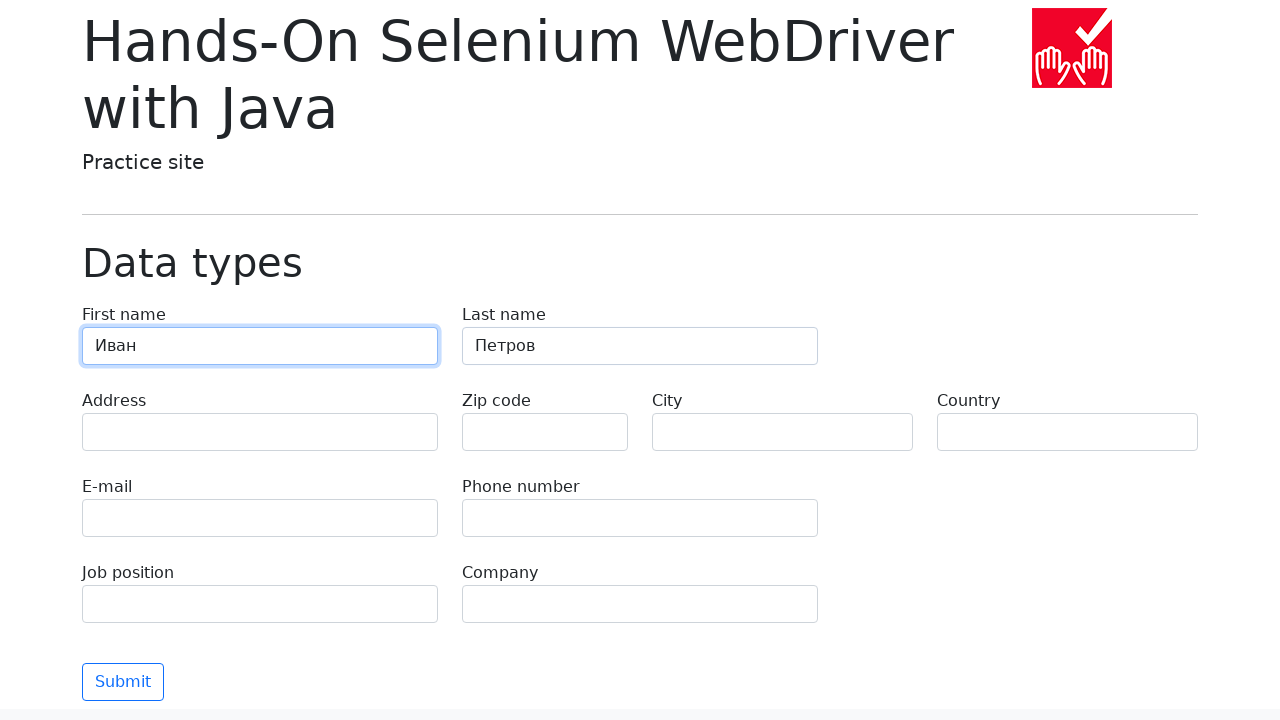

Filled address field with 'Ленина 55-3' on xpath=/html/body/main/div/form/div[2]/div[1]/label/input
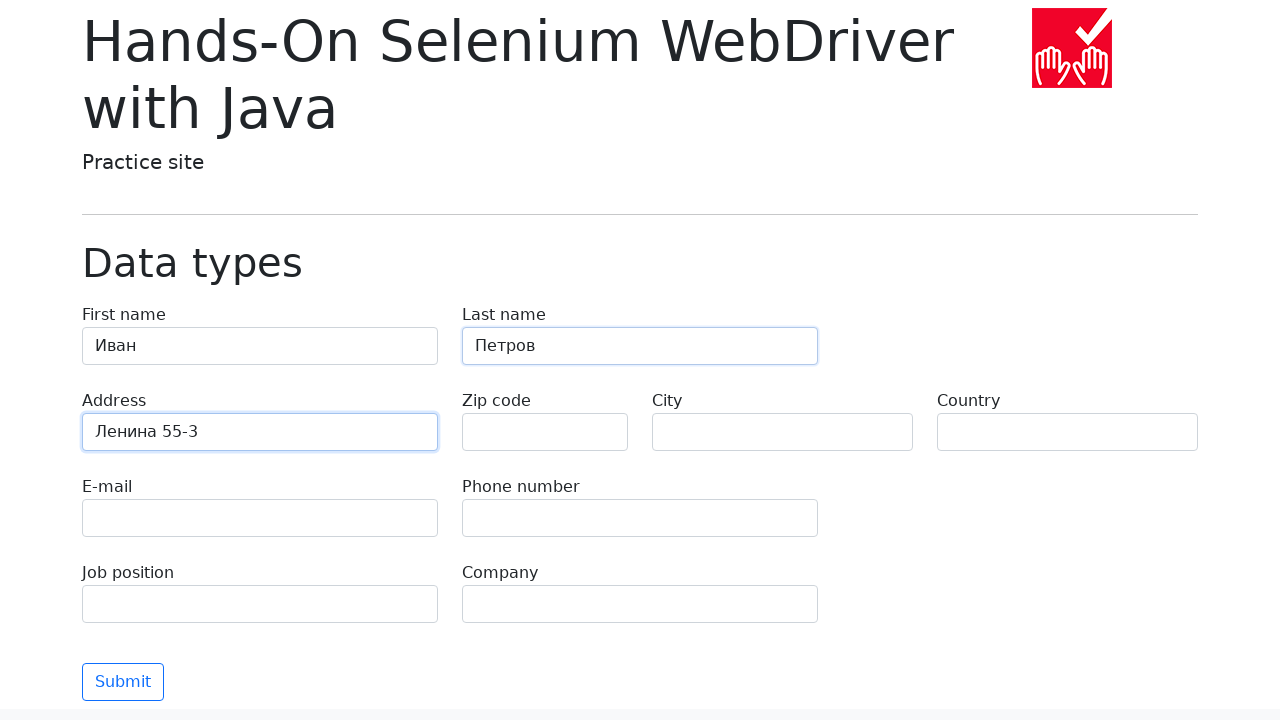

Filled city field with 'Москва' on xpath=/html/body/main/div/form/div[2]/div[3]/label/input
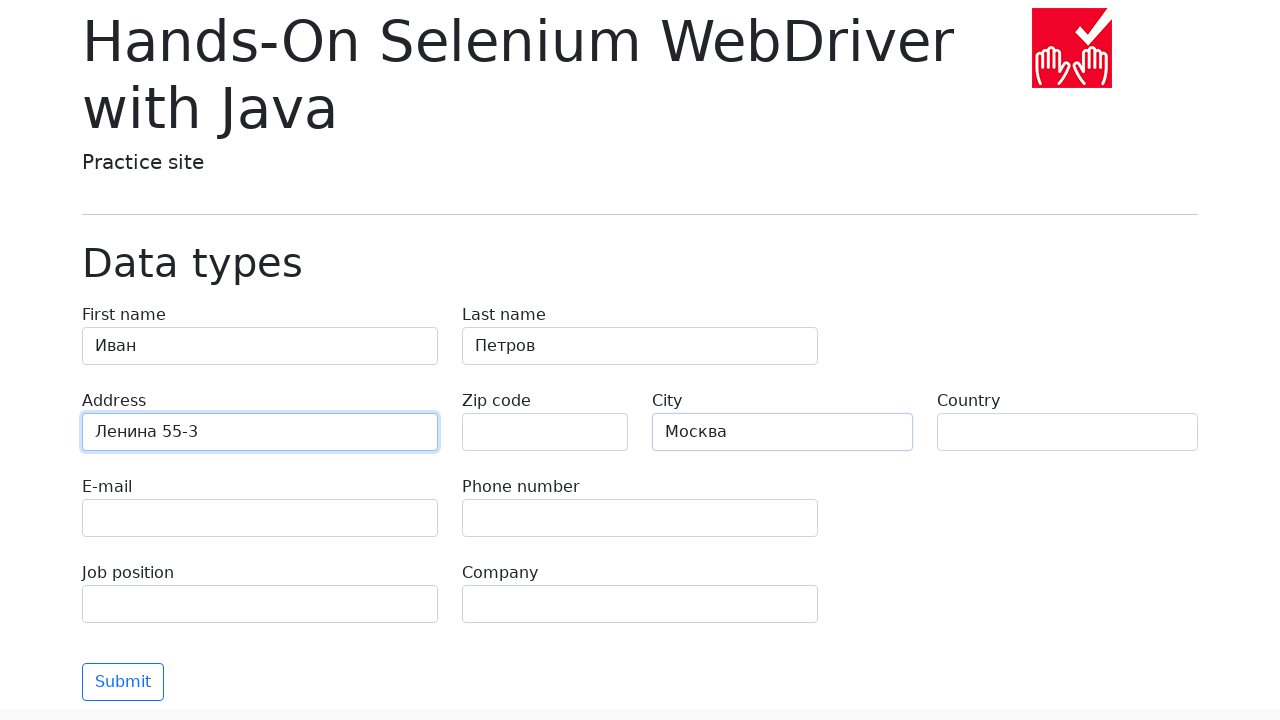

Filled country field with 'Россия' on xpath=/html/body/main/div/form/div[2]/div[4]/label/input
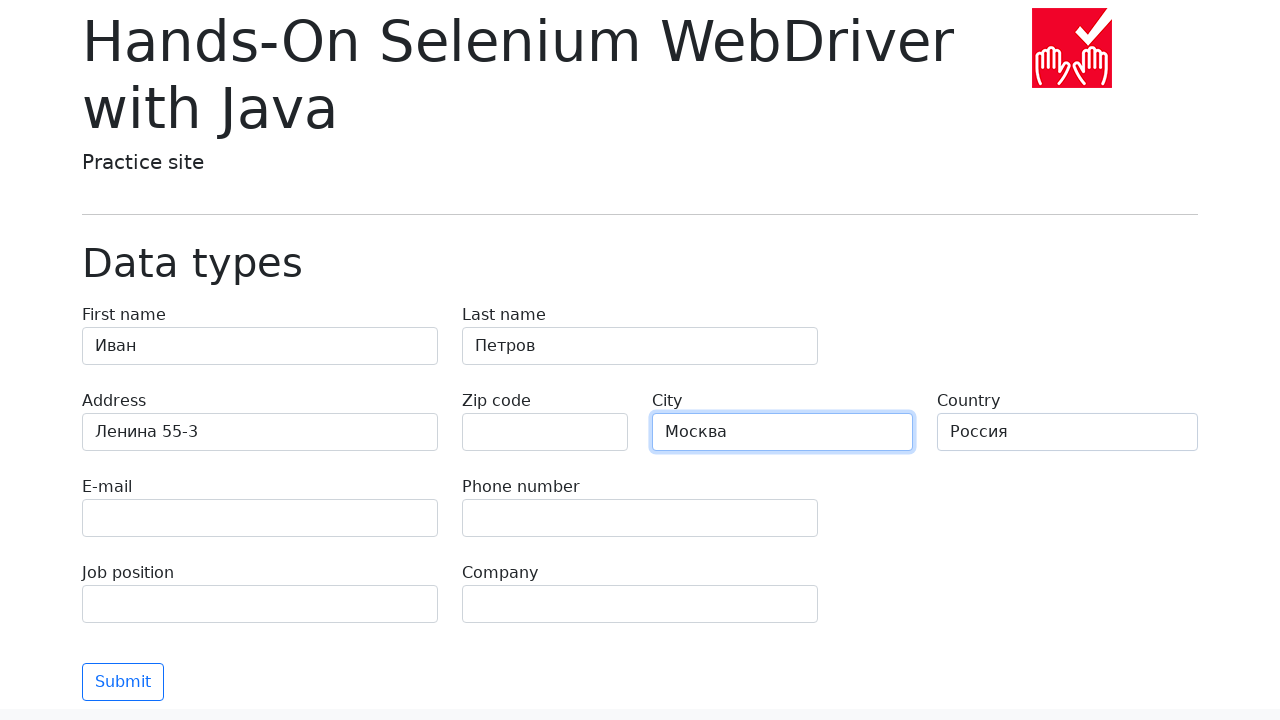

Filled email field with 'test@skypro.com' on xpath=/html/body/main/div/form/div[3]/div[1]/label/input
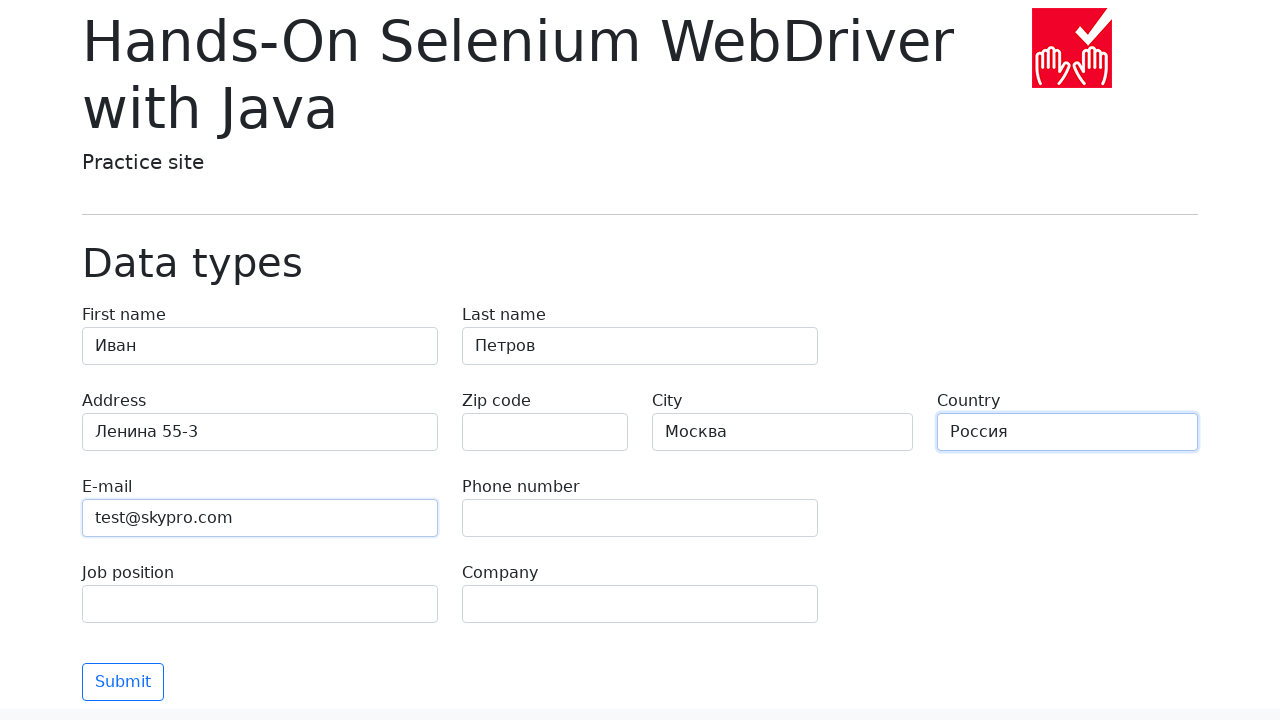

Filled phone field with '+7985899998787' on xpath=/html/body/main/div/form/div[3]/div[2]/label/input
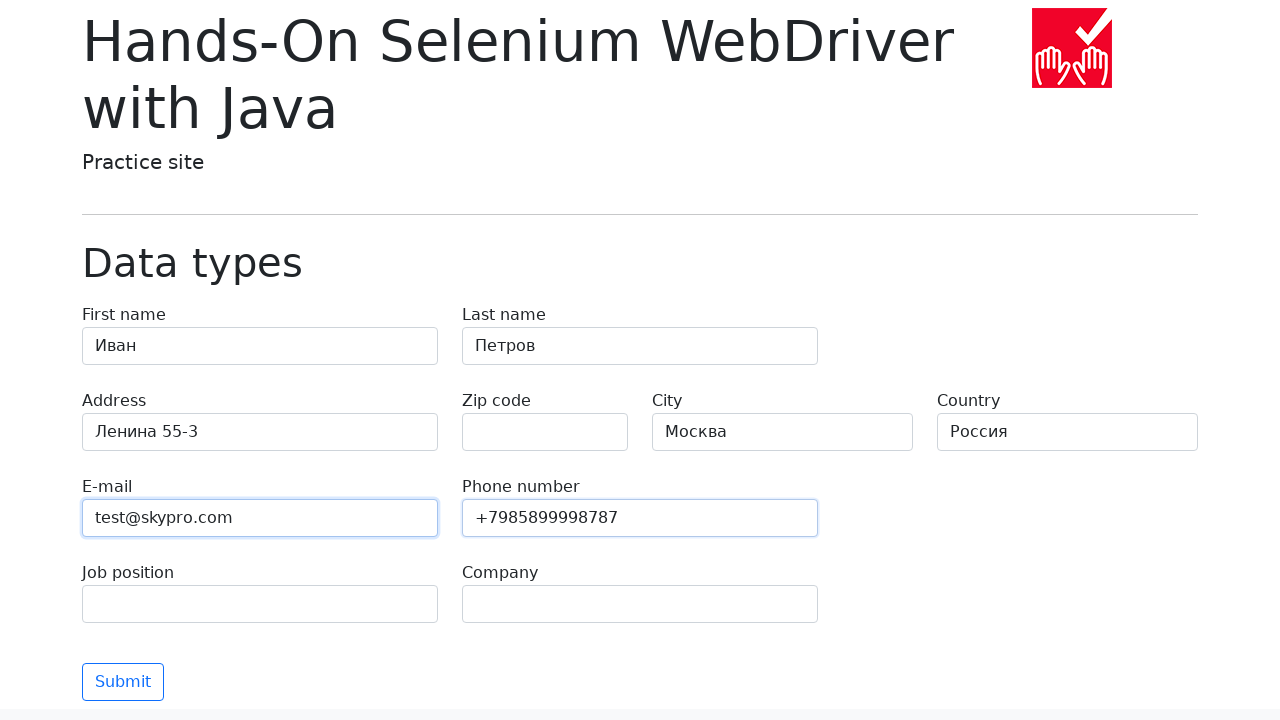

Filled job position field with 'QA' on xpath=/html/body/main/div/form/div[4]/div[1]/label/input
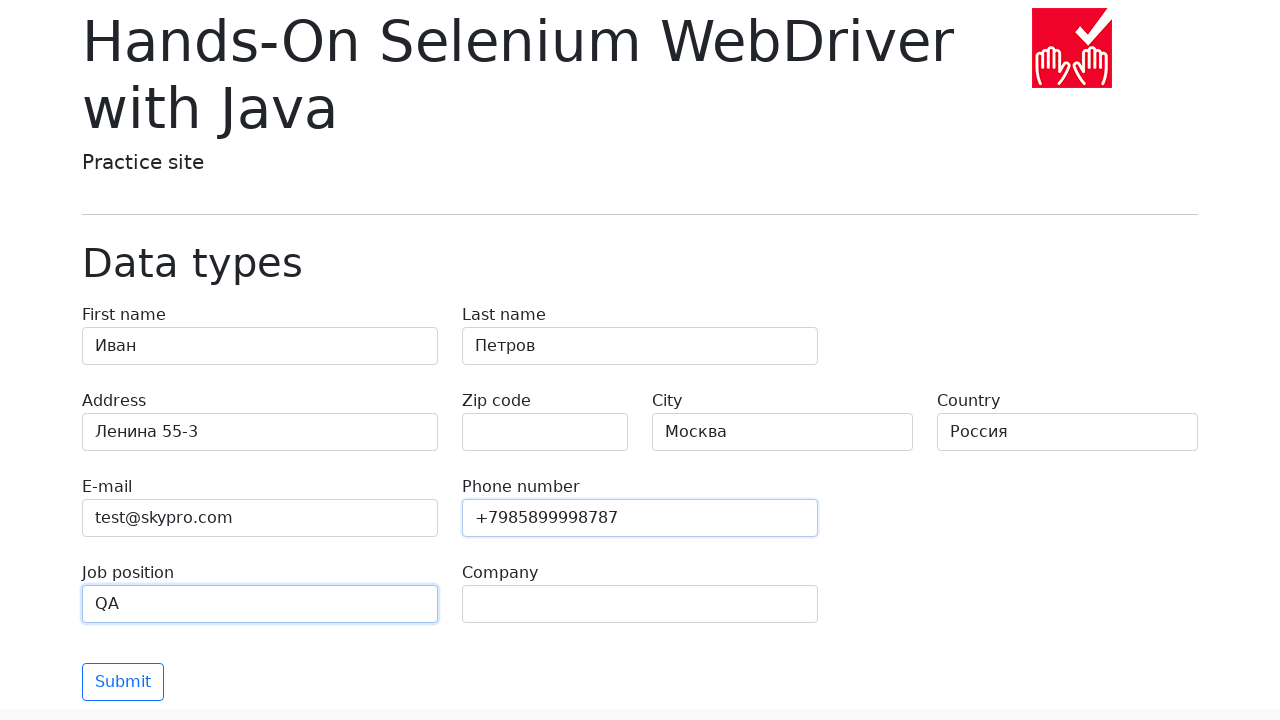

Filled company field with 'SkyPro' on xpath=/html/body/main/div/form/div[4]/div[2]/label/input
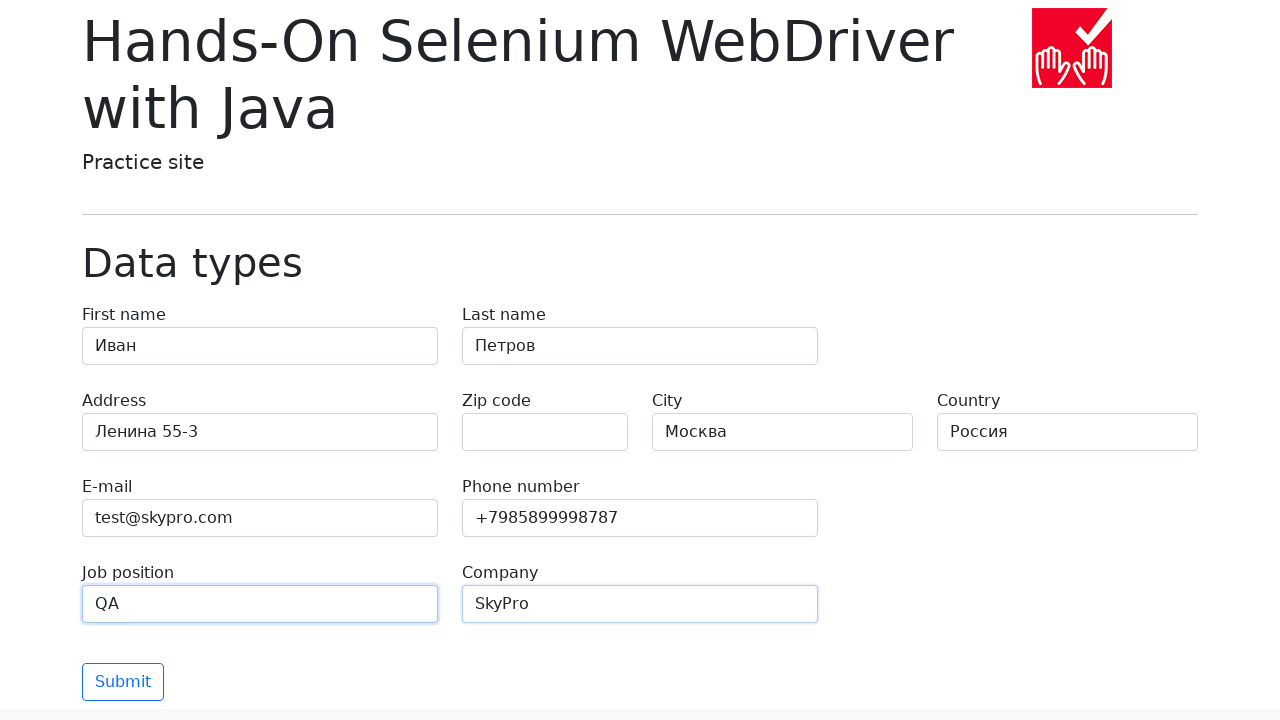

Clicked form submit button at (123, 682) on xpath=/html/body/main/div/form/div[5]/div/button
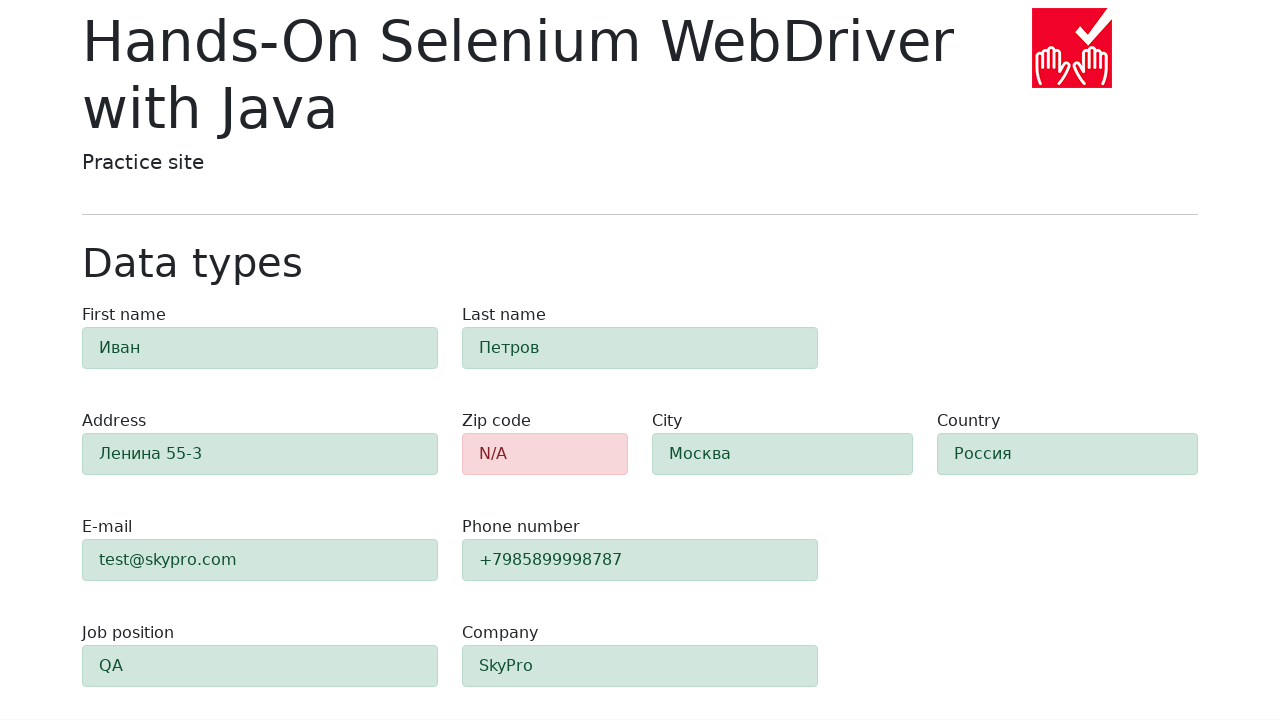

Waited 1000ms for form validation to complete
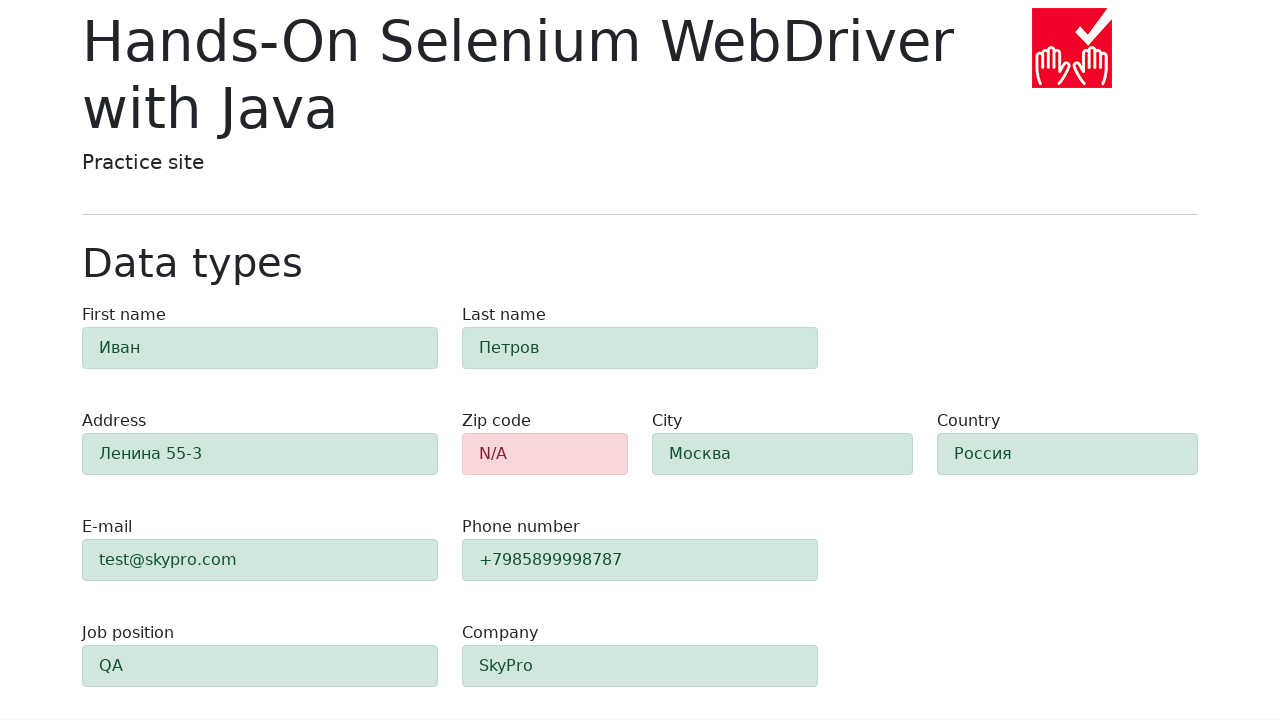

Verified zip-code field shows 'danger' validation state
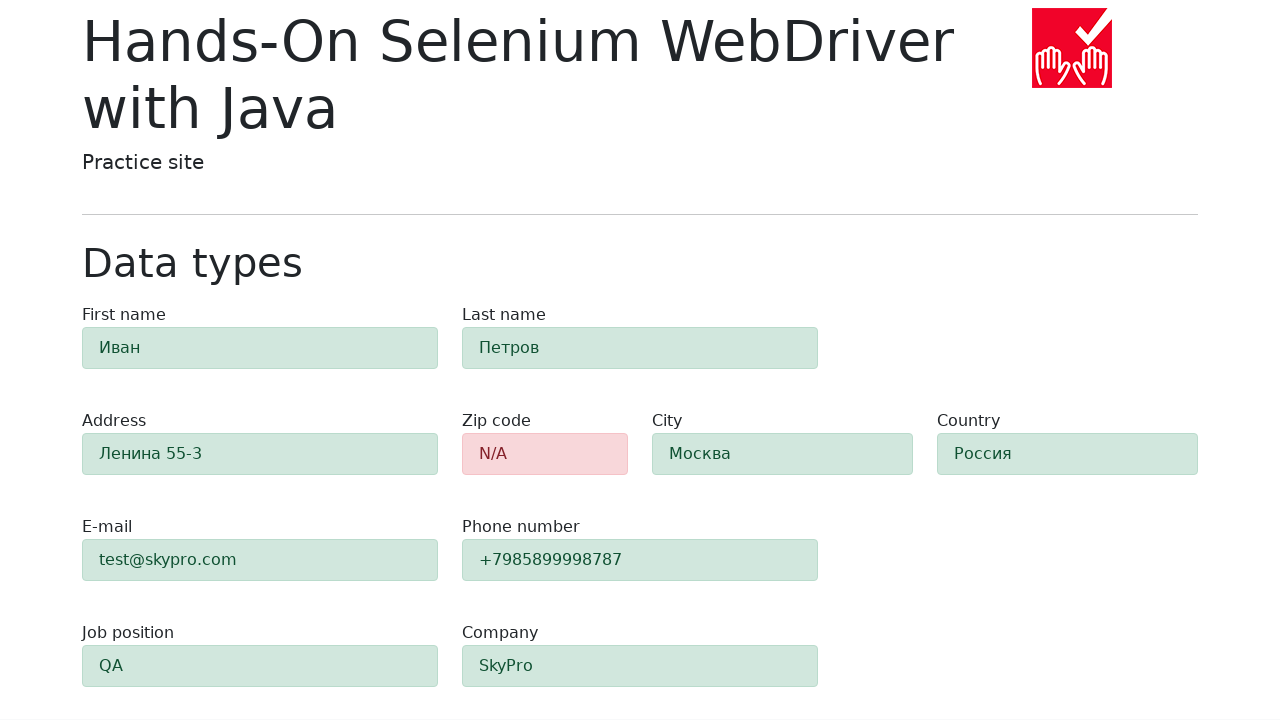

Verified first-name field shows 'success' validation state
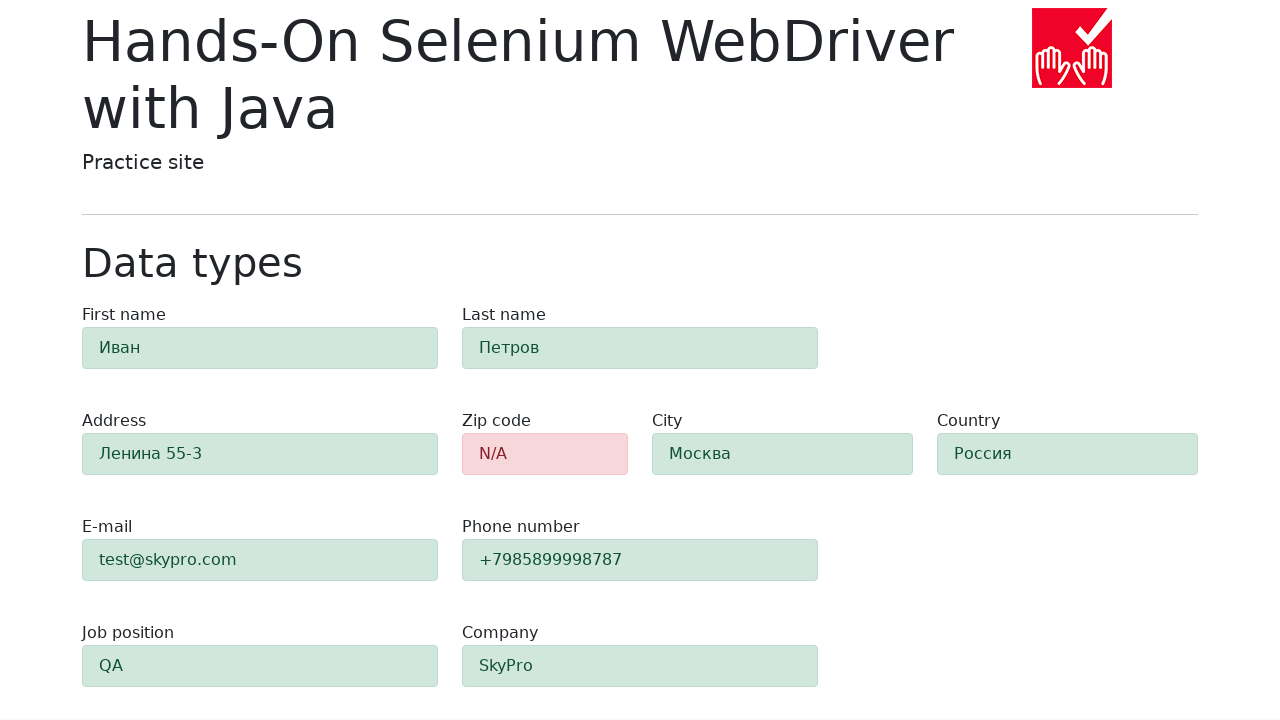

Verified last-name field shows 'success' validation state
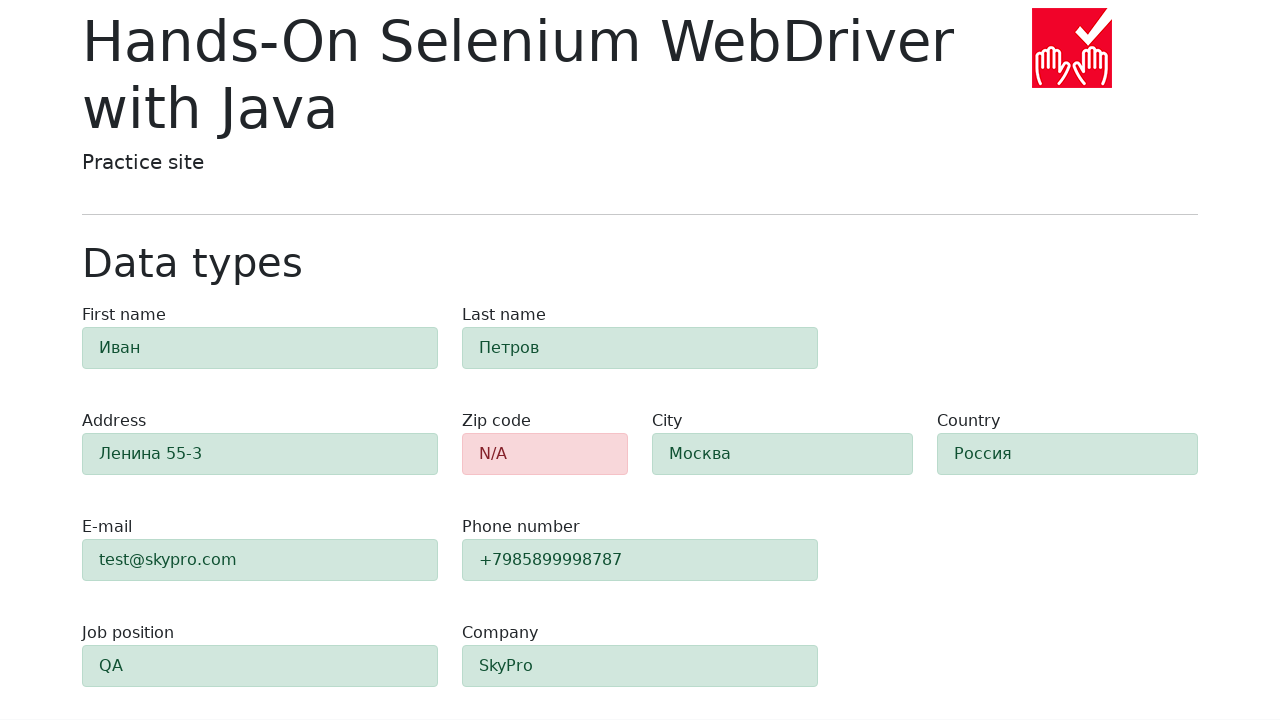

Verified address field shows 'success' validation state
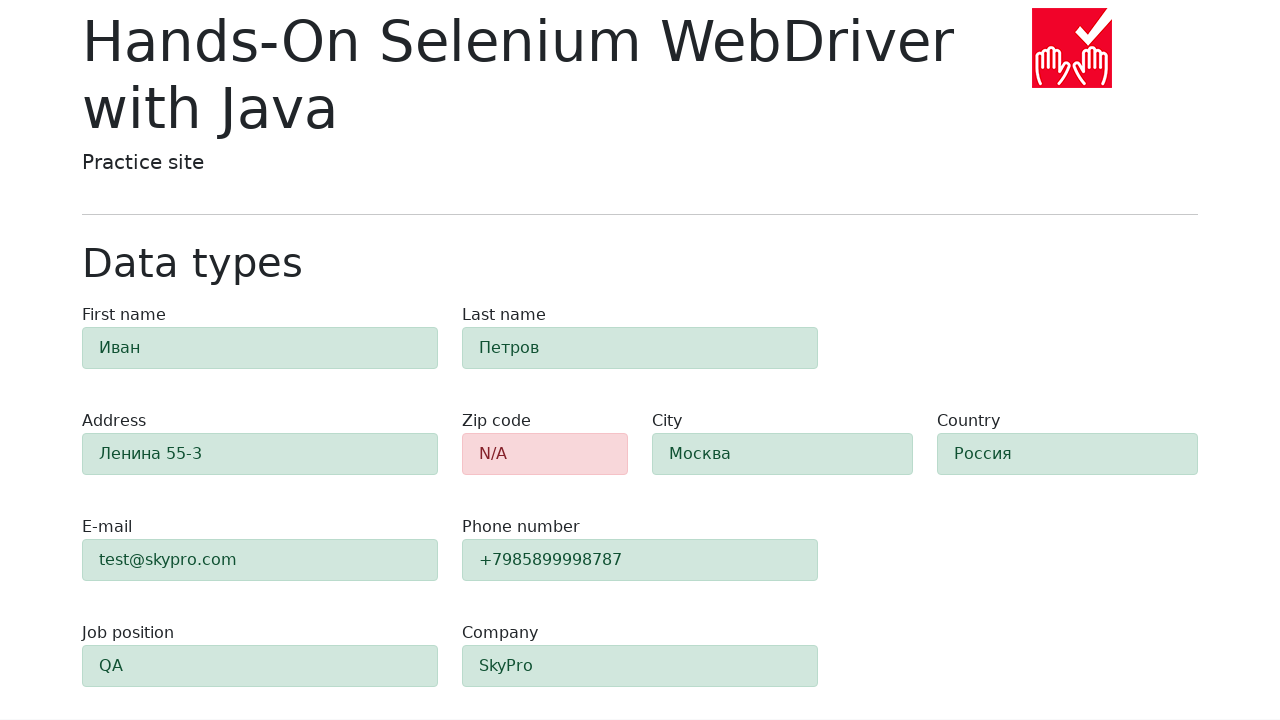

Verified e-mail field shows 'success' validation state
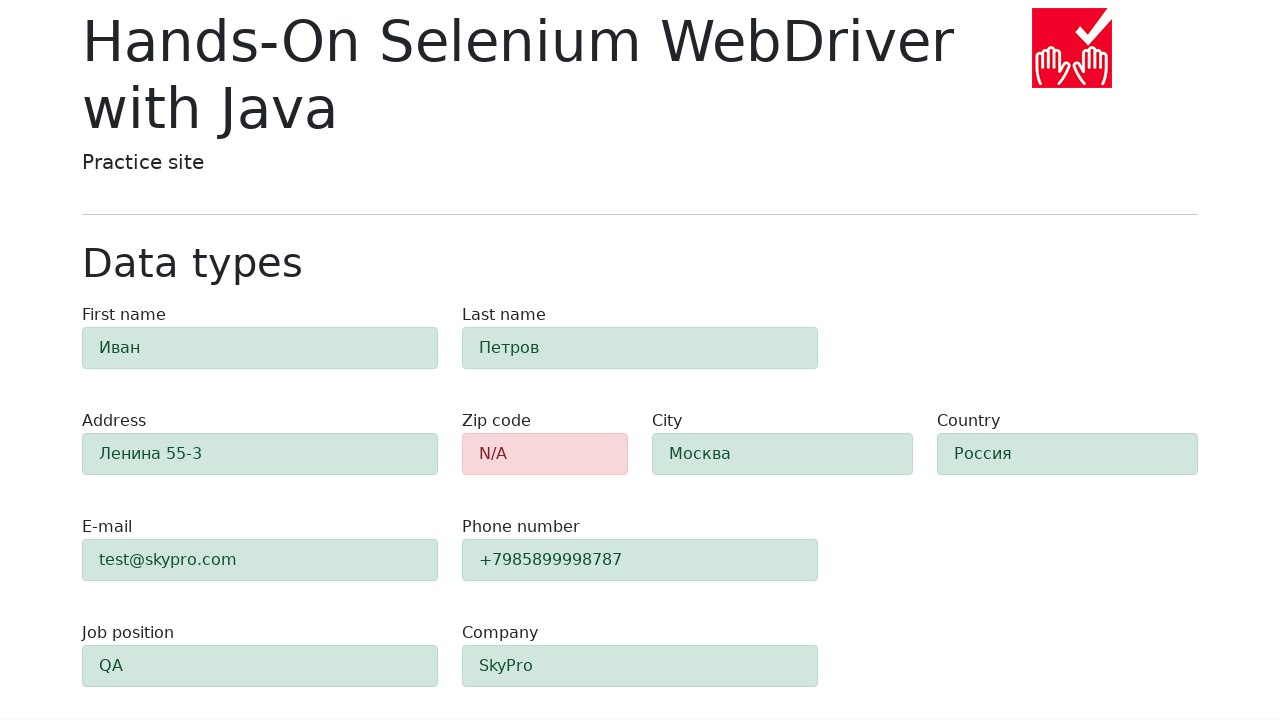

Verified phone field shows 'success' validation state
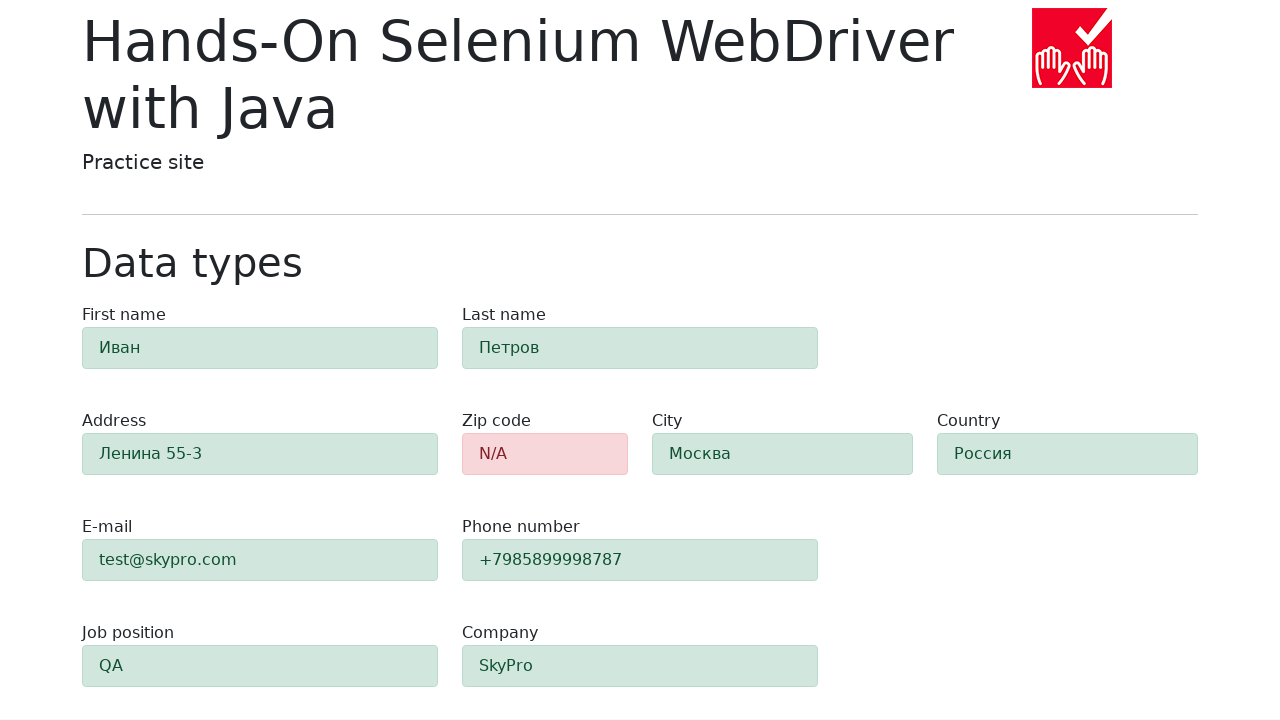

Verified city field shows 'success' validation state
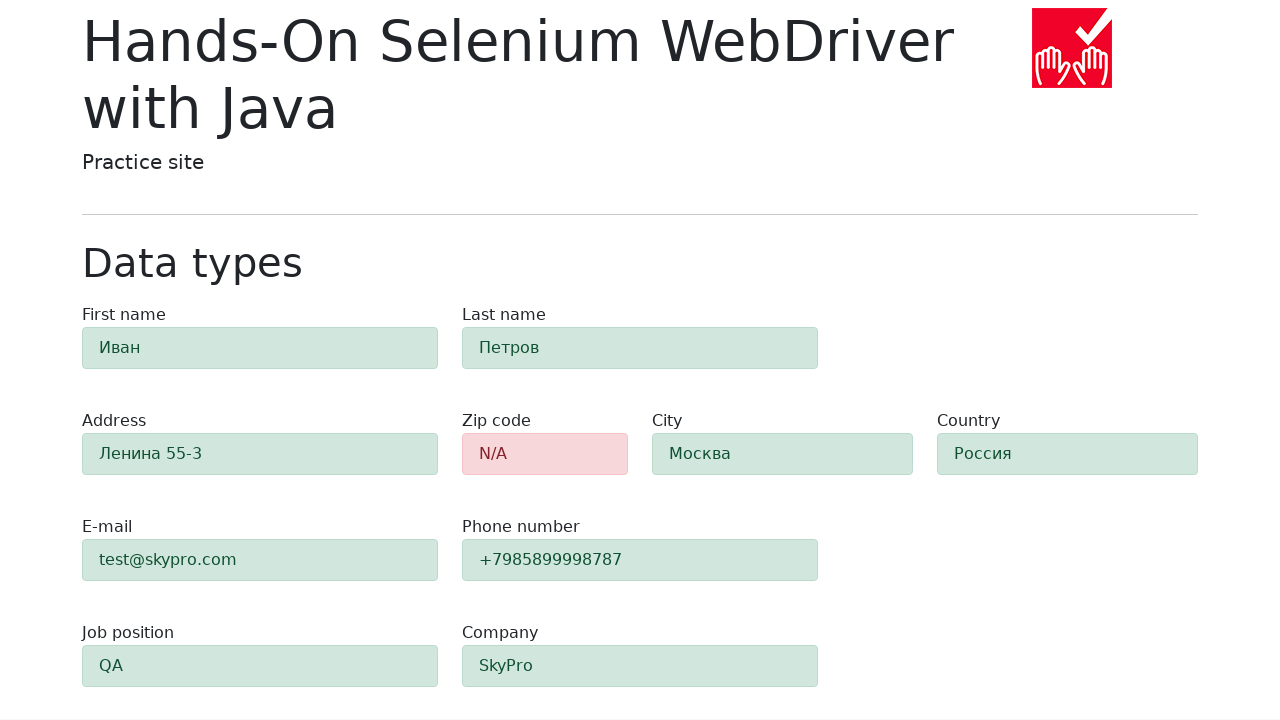

Verified country field shows 'success' validation state
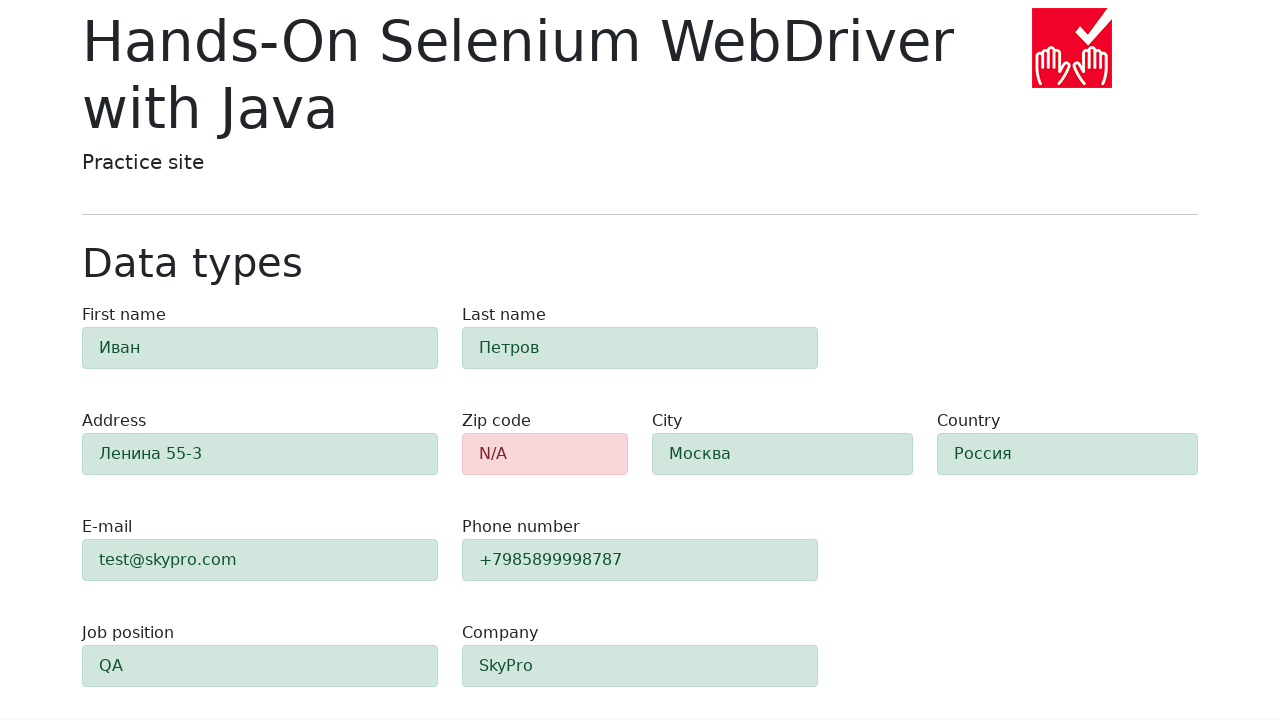

Verified job-position field shows 'success' validation state
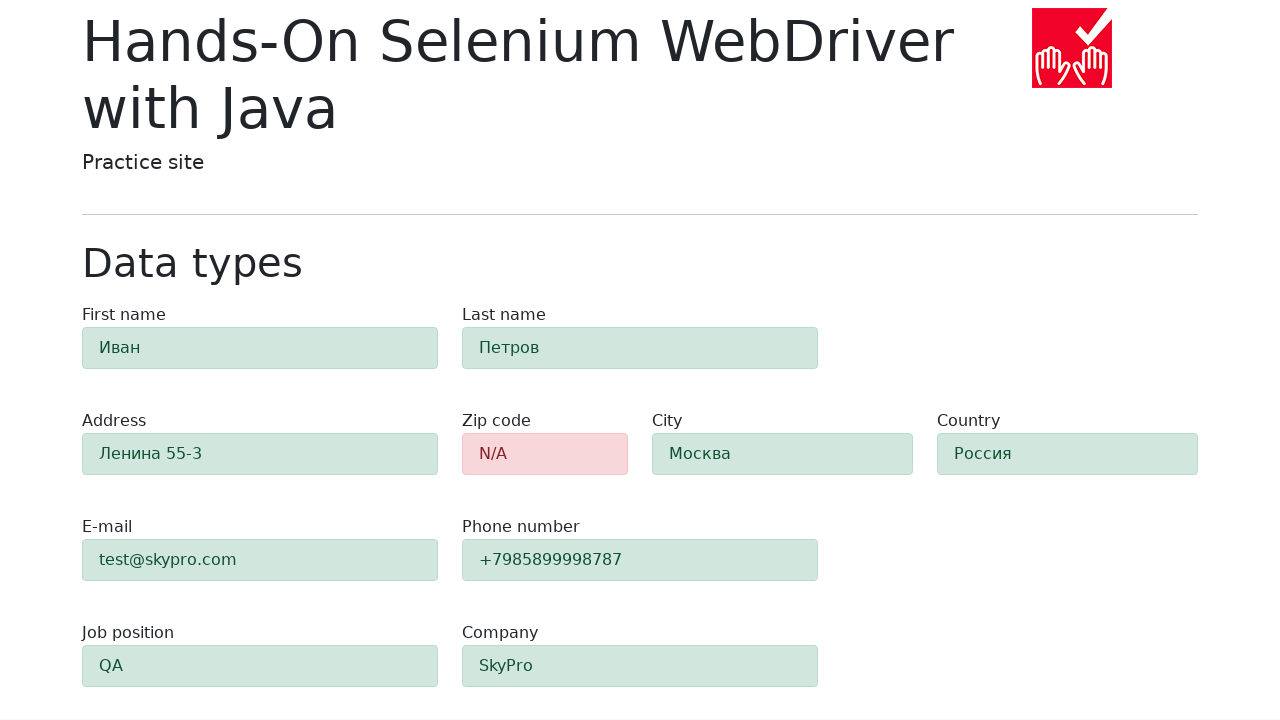

Verified company field shows 'success' validation state
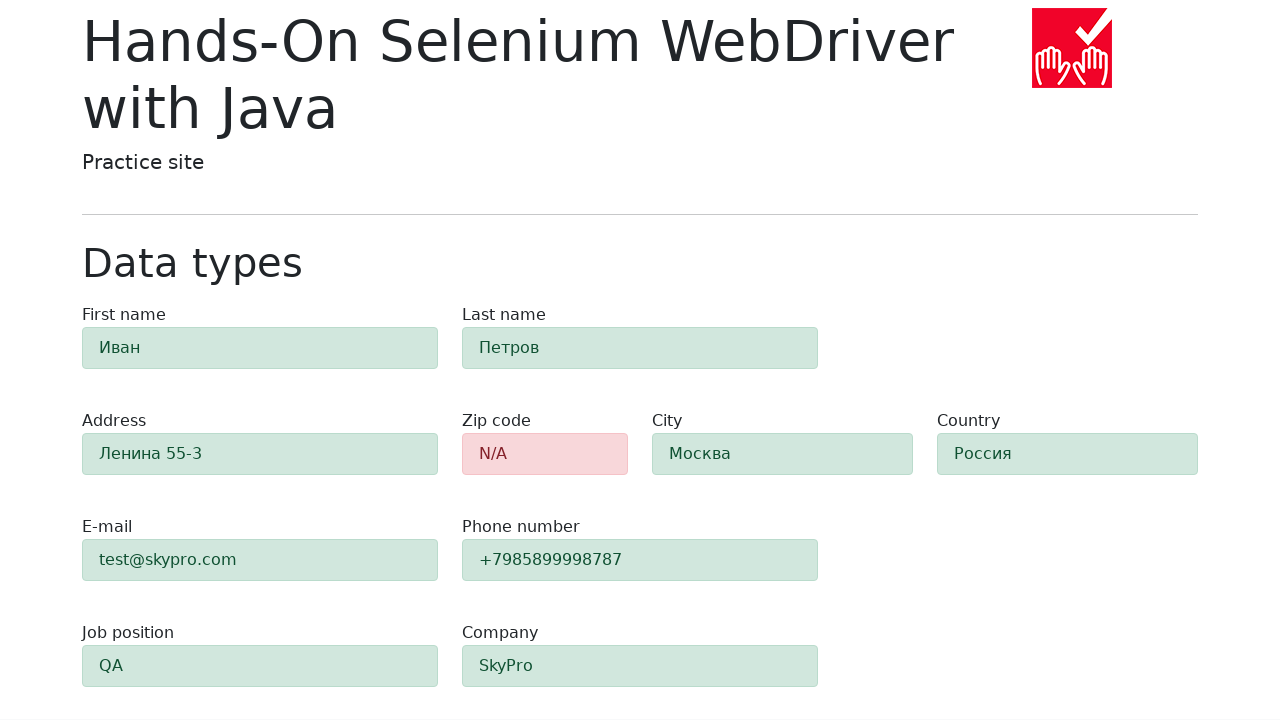

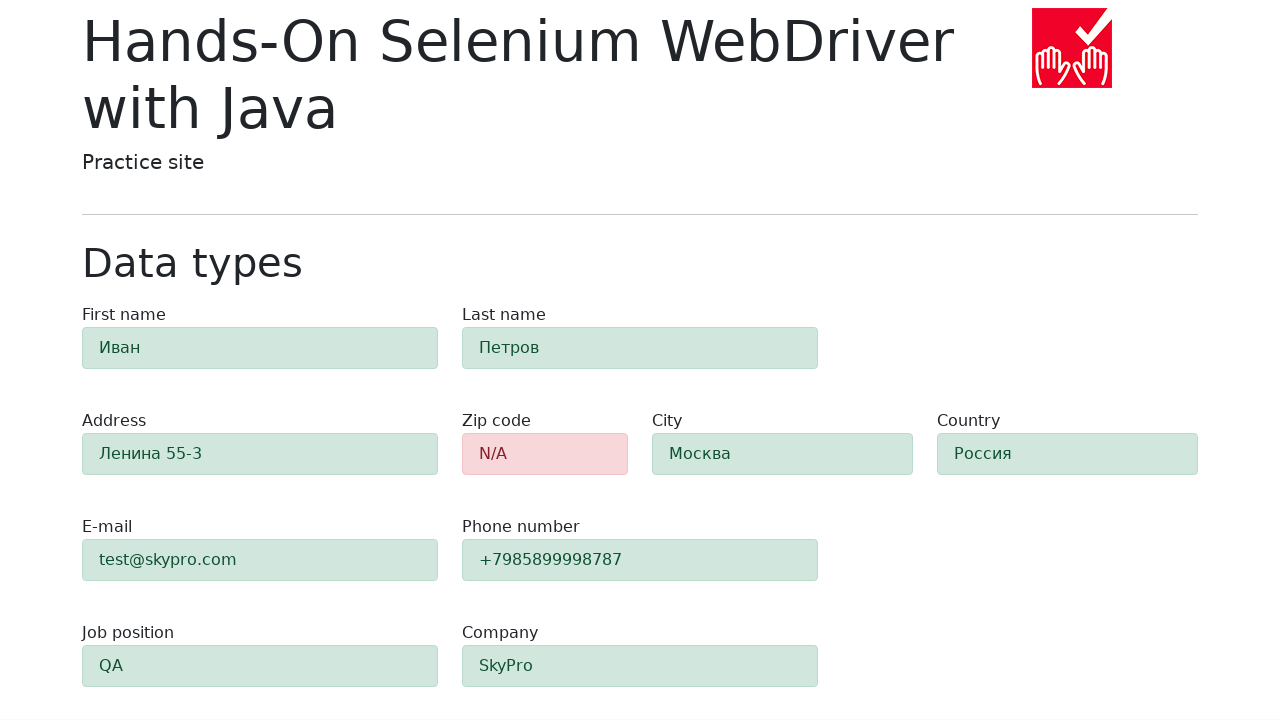